Tests JavaScript alert acceptance by clicking the alert button, accepting the alert, and verifying the success message is displayed

Starting URL: https://the-internet.herokuapp.com/javascript_alerts

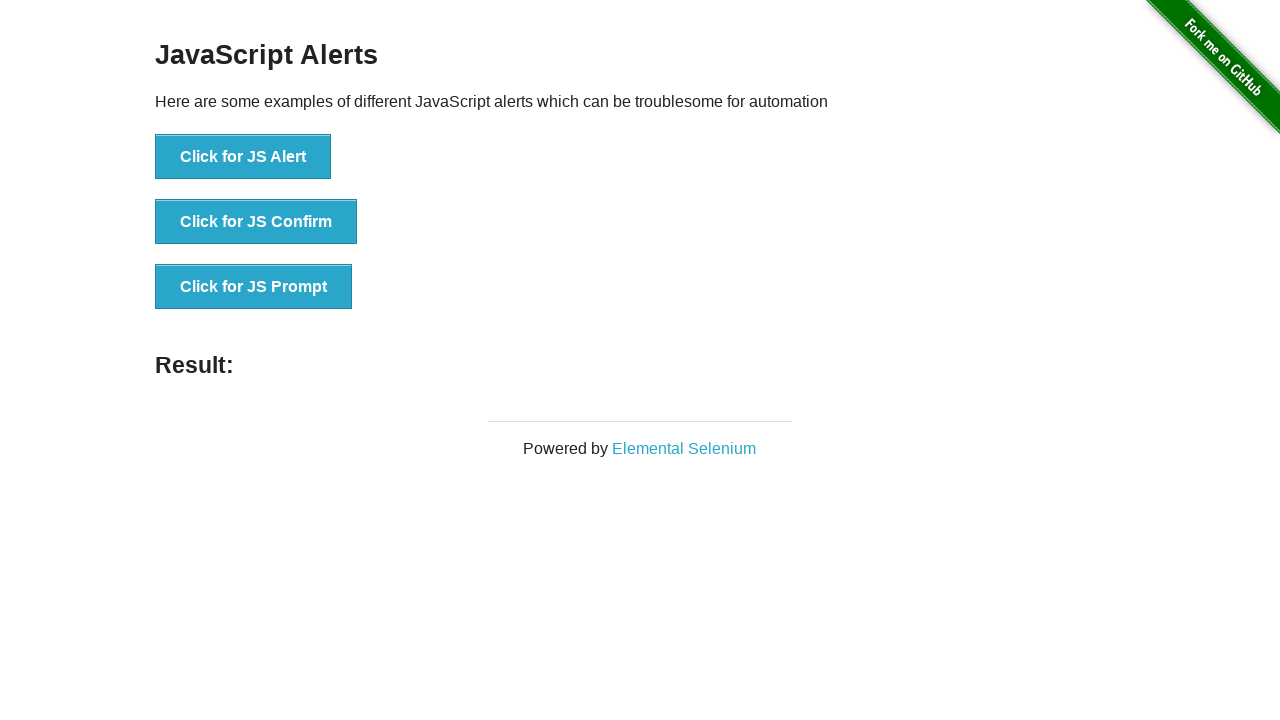

Clicked 'Click for JS Alert' button to trigger JavaScript alert at (243, 157) on xpath=//*[text()='Click for JS Alert']
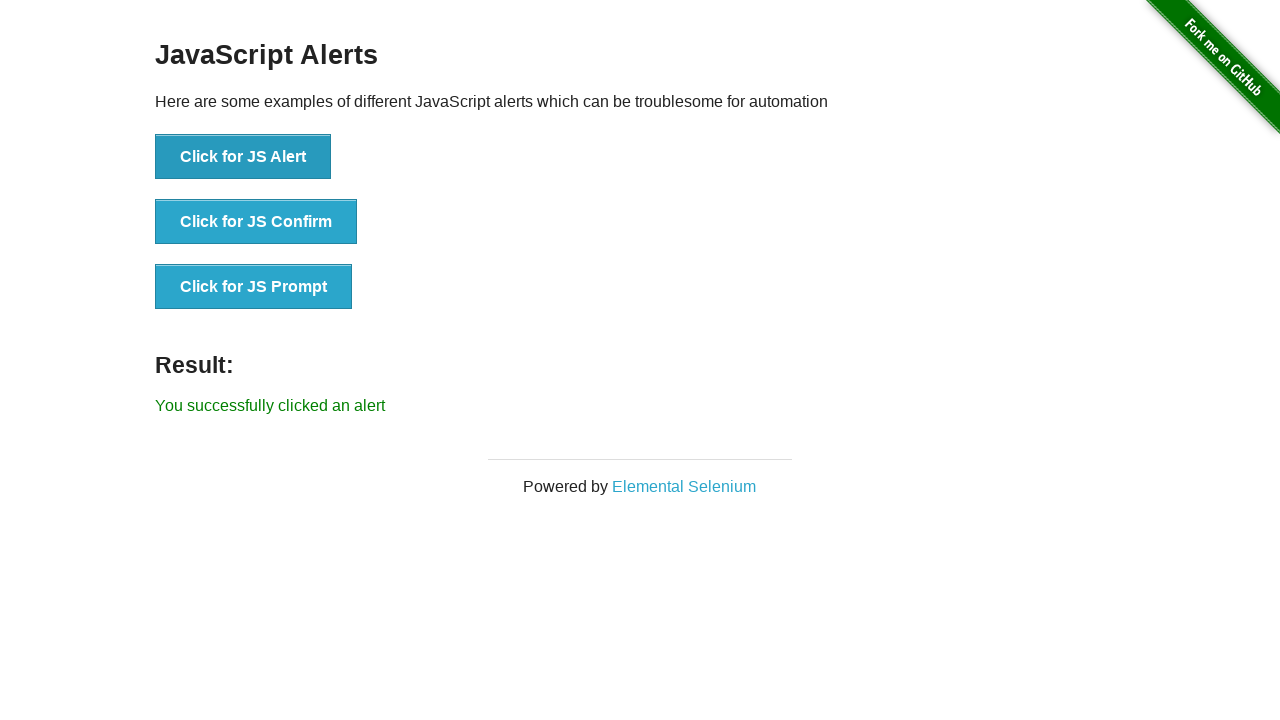

Set up dialog handler to accept alerts
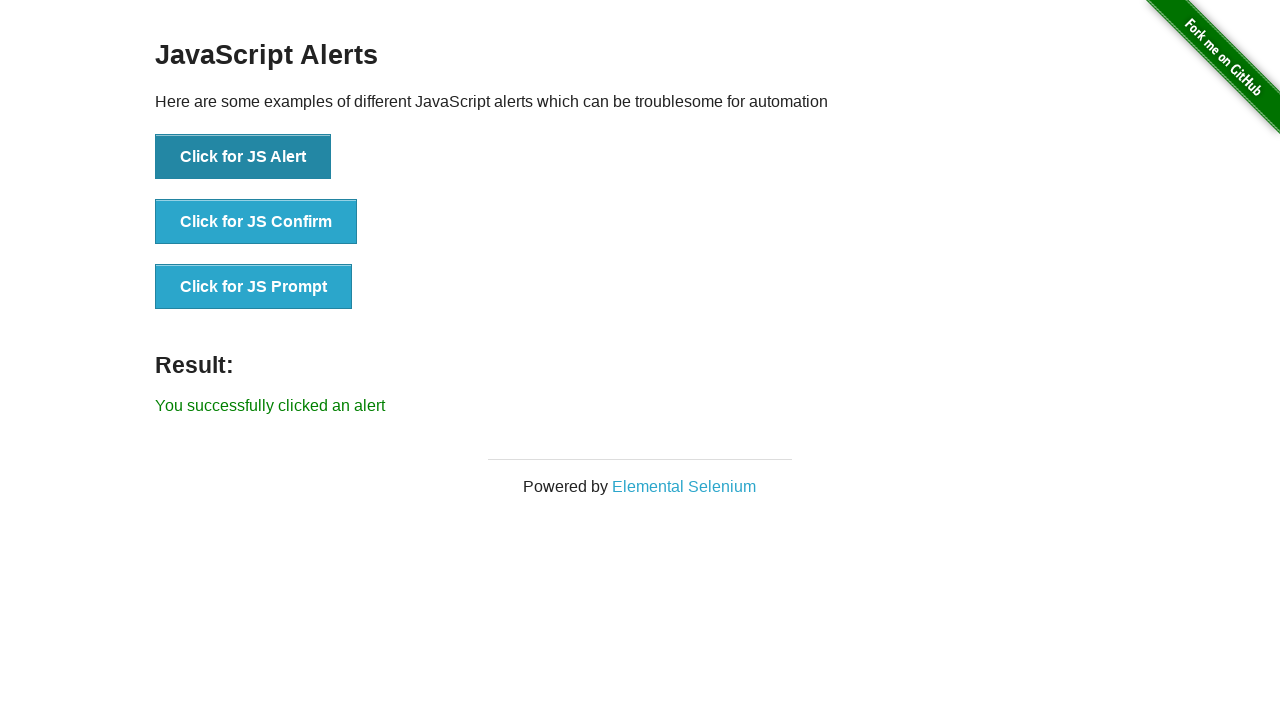

Clicked 'Click for JS Alert' button again to trigger and accept alert at (243, 157) on xpath=//*[text()='Click for JS Alert']
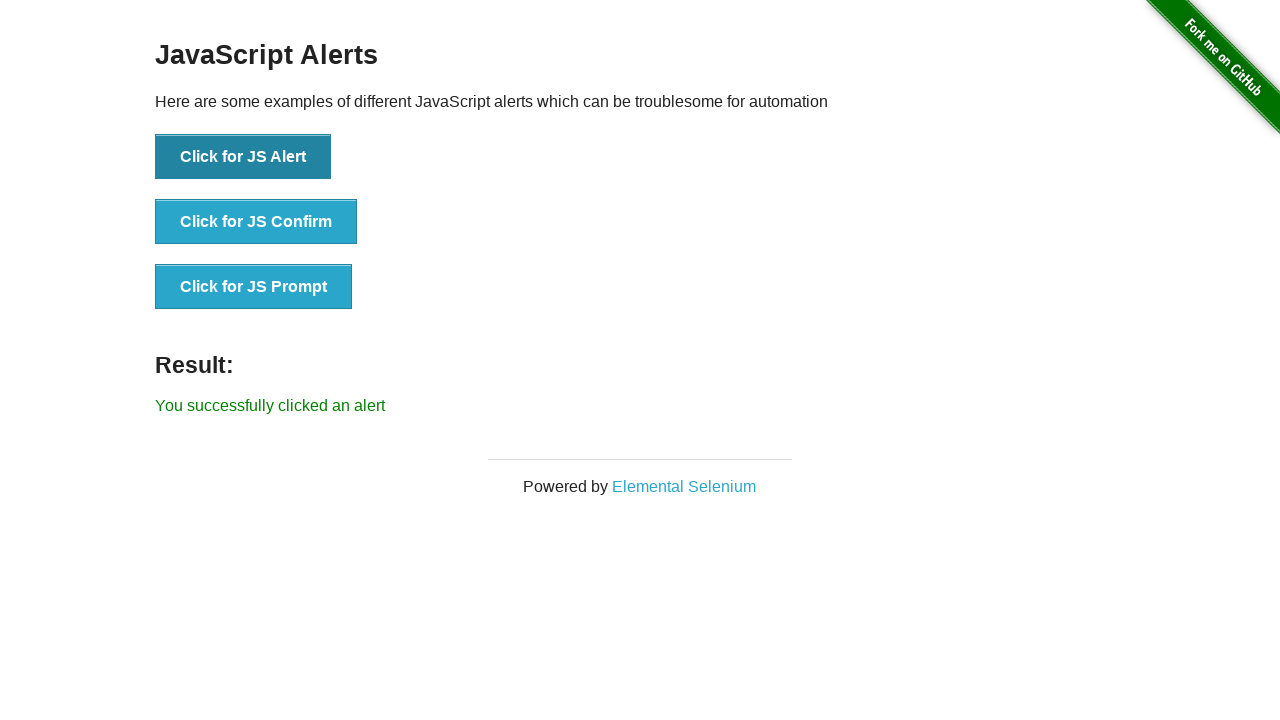

Waited for result message to appear
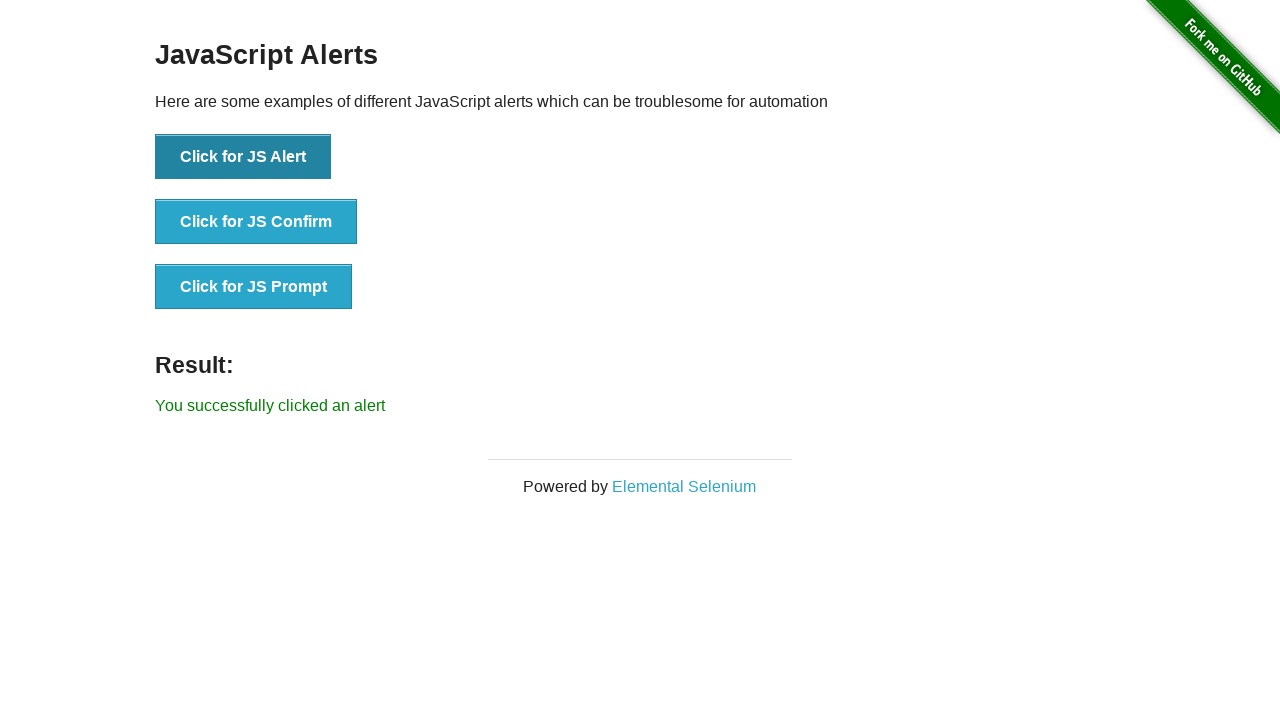

Retrieved result message text
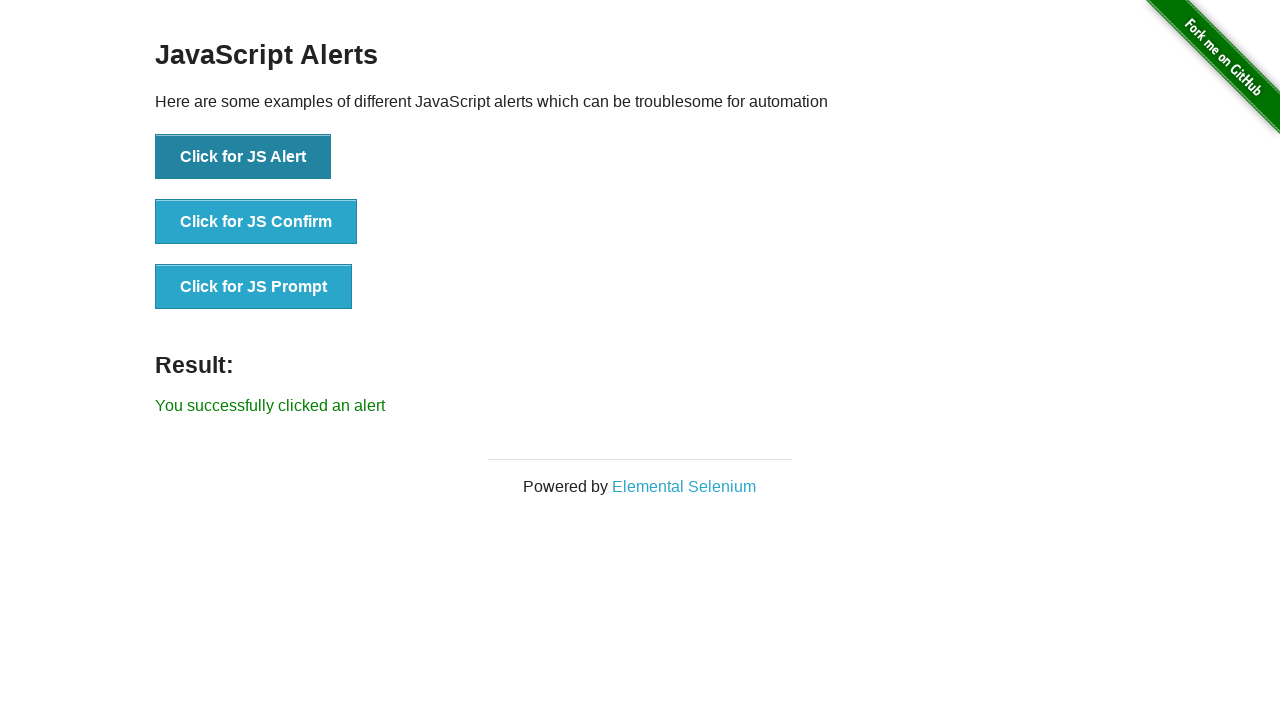

Verified result message equals 'You successfully clicked an alert'
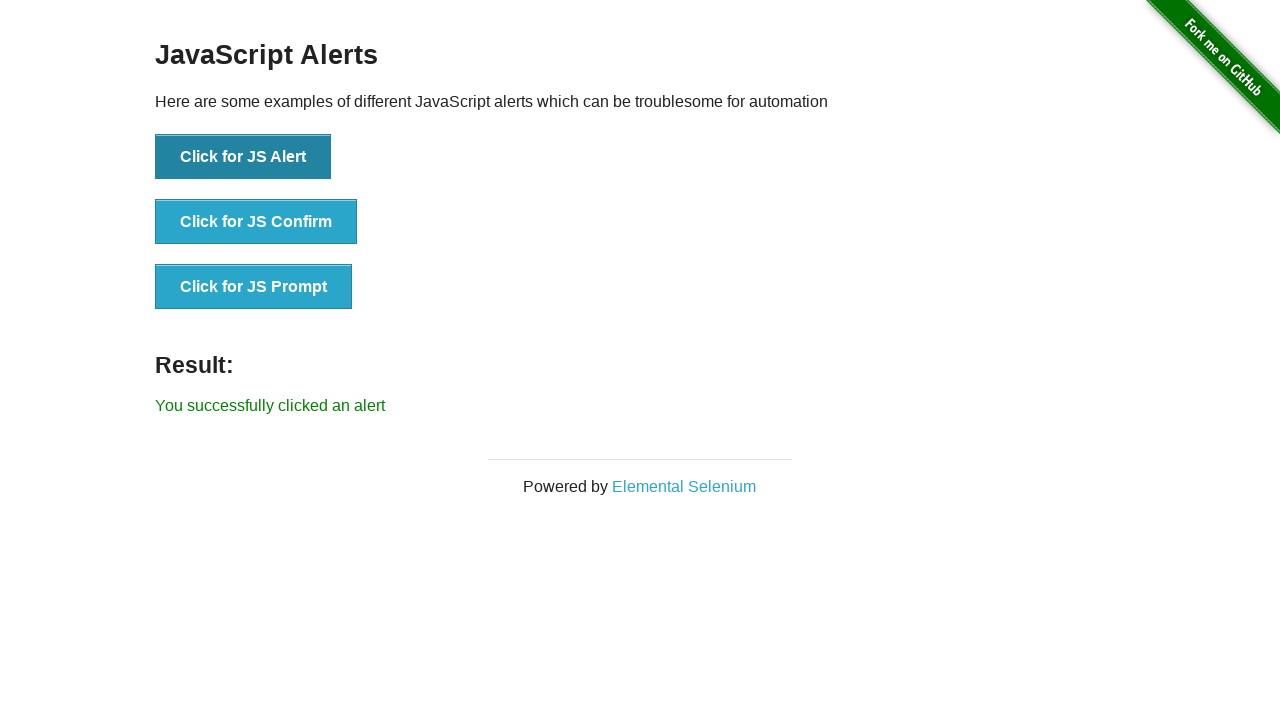

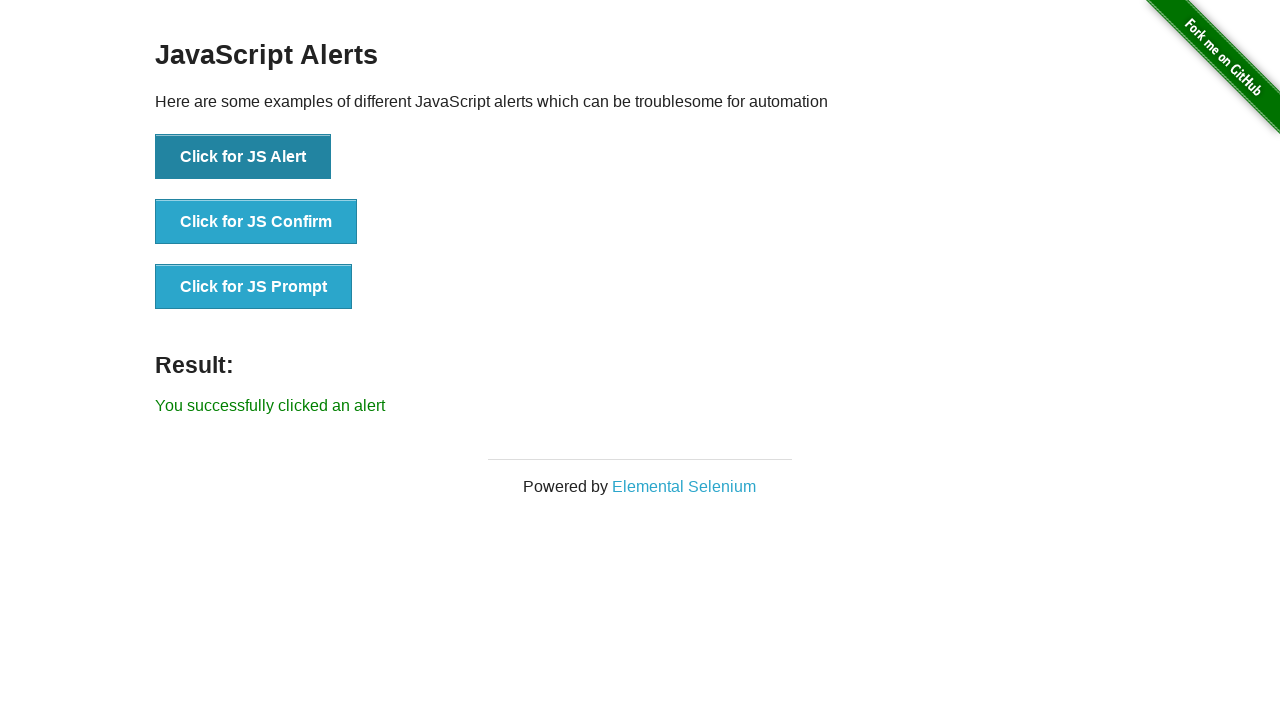